Navigates to Selenium downloads page, performs a right-click (context click) on the Downloads heading, then simulates pressing Page Down multiple times followed by Enter to interact with the browser context menu.

Starting URL: https://www.selenium.dev/downloads/

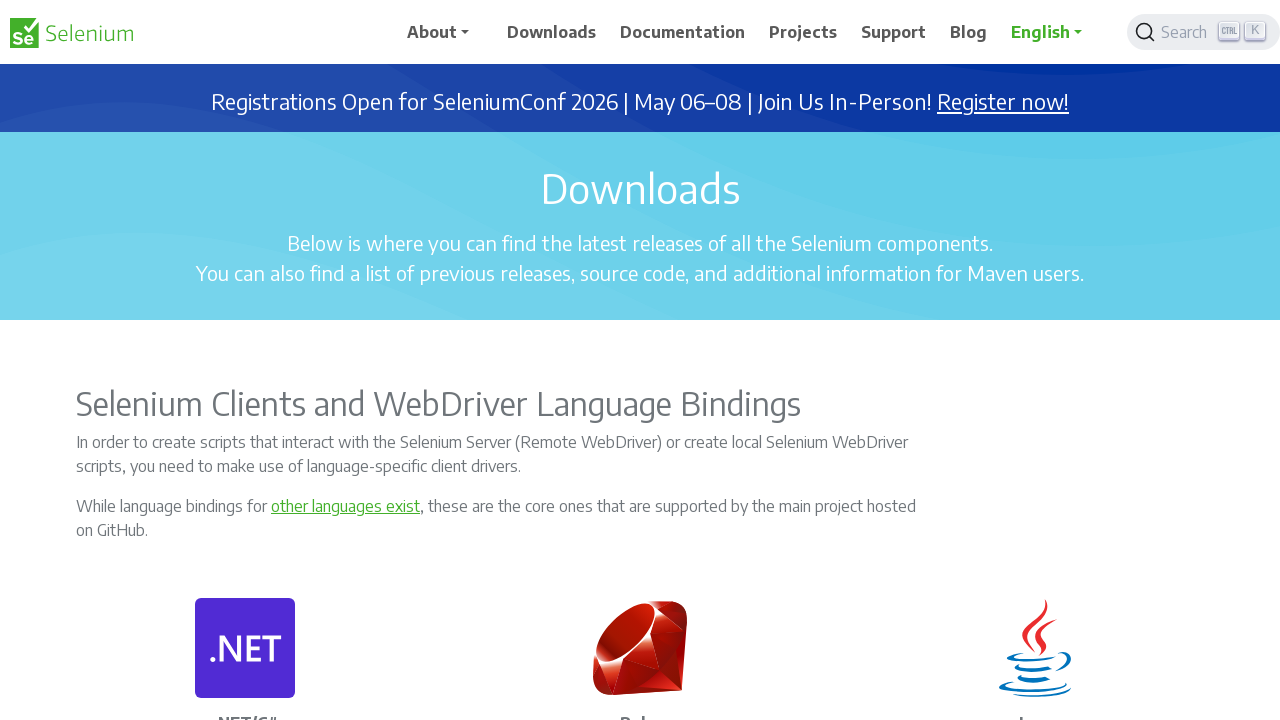

Downloads heading is visible
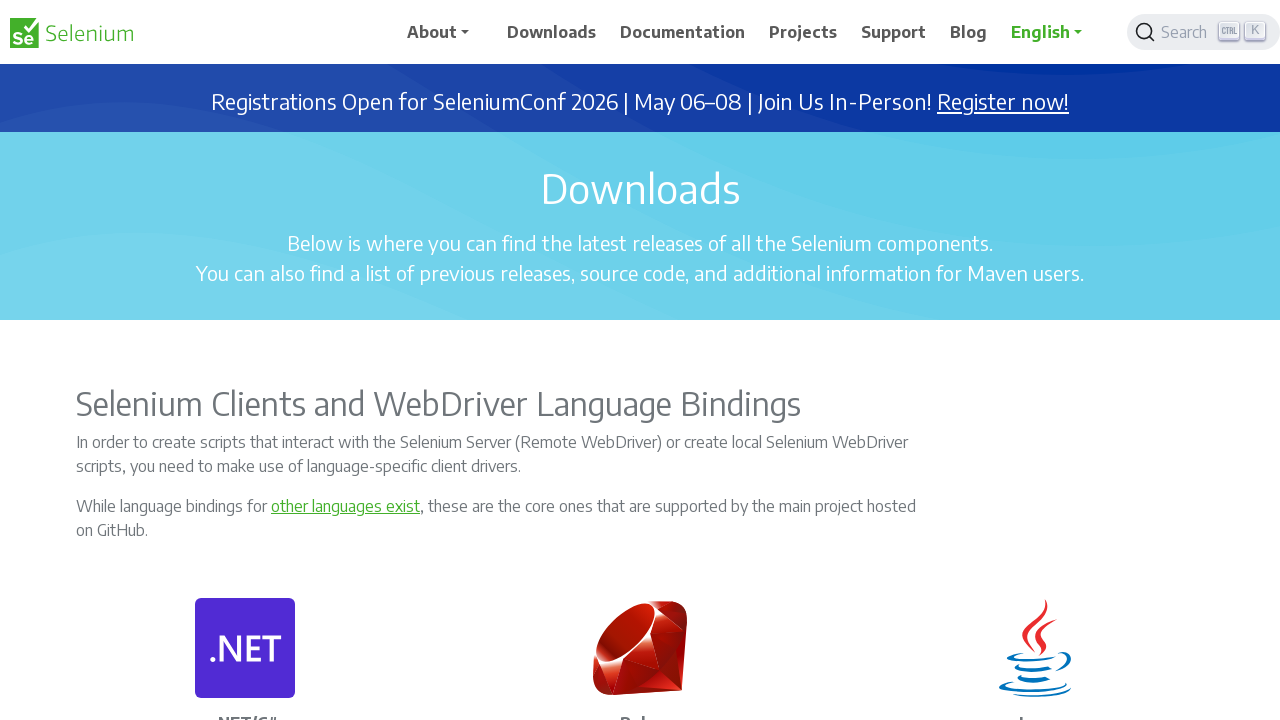

Right-clicked on Downloads heading to open context menu at (640, 188) on //h1[.='Downloads']
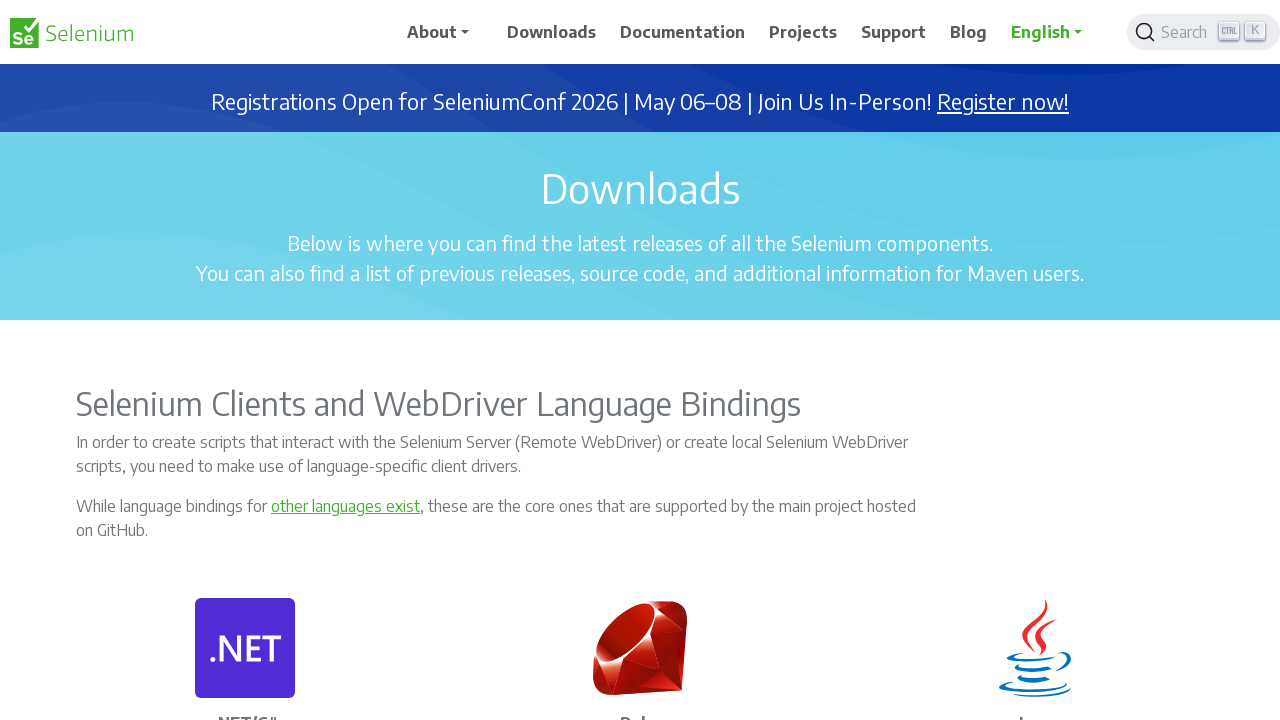

Pressed Page Down 1 times to navigate context menu
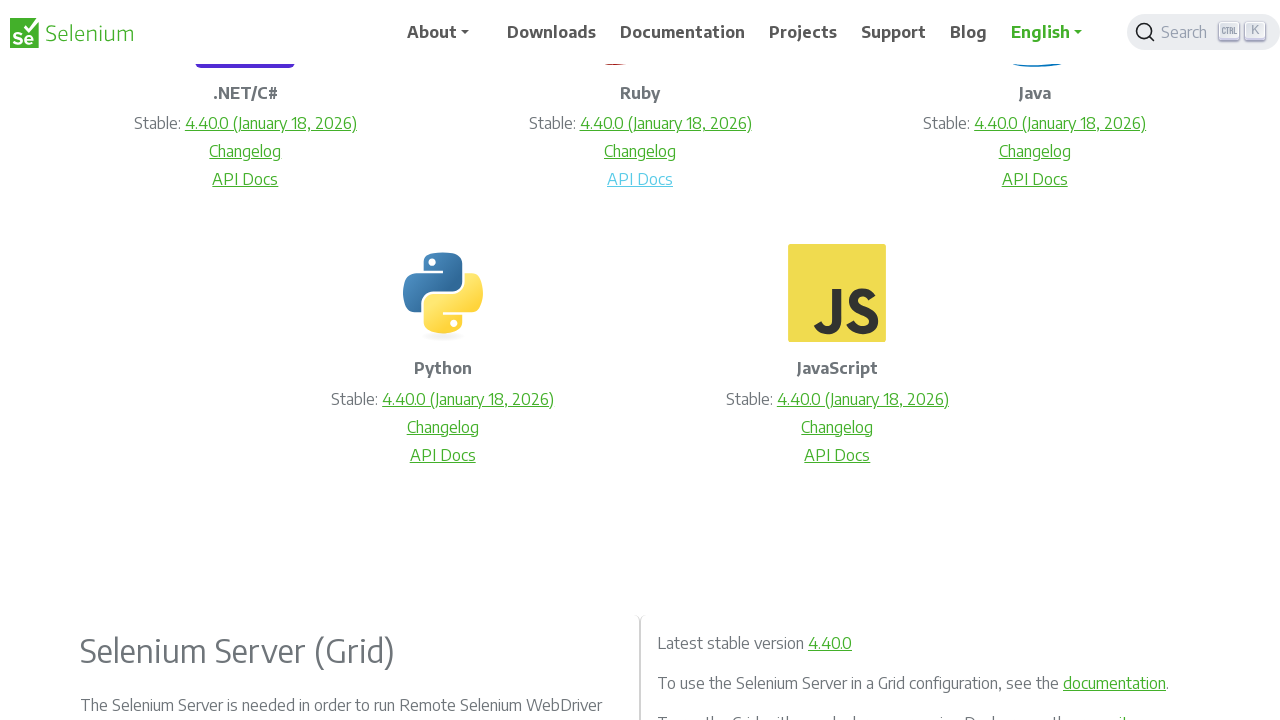

Pressed Page Down 2 times to navigate context menu
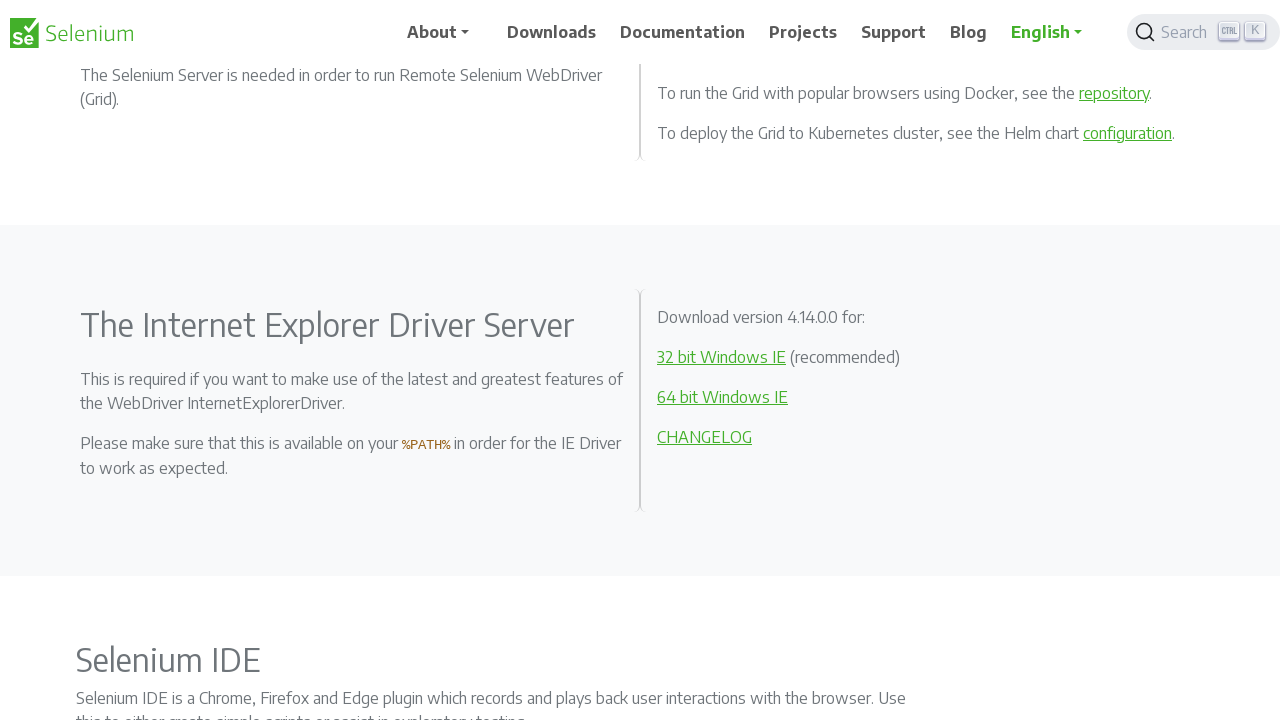

Pressed Page Down 3 times to navigate context menu
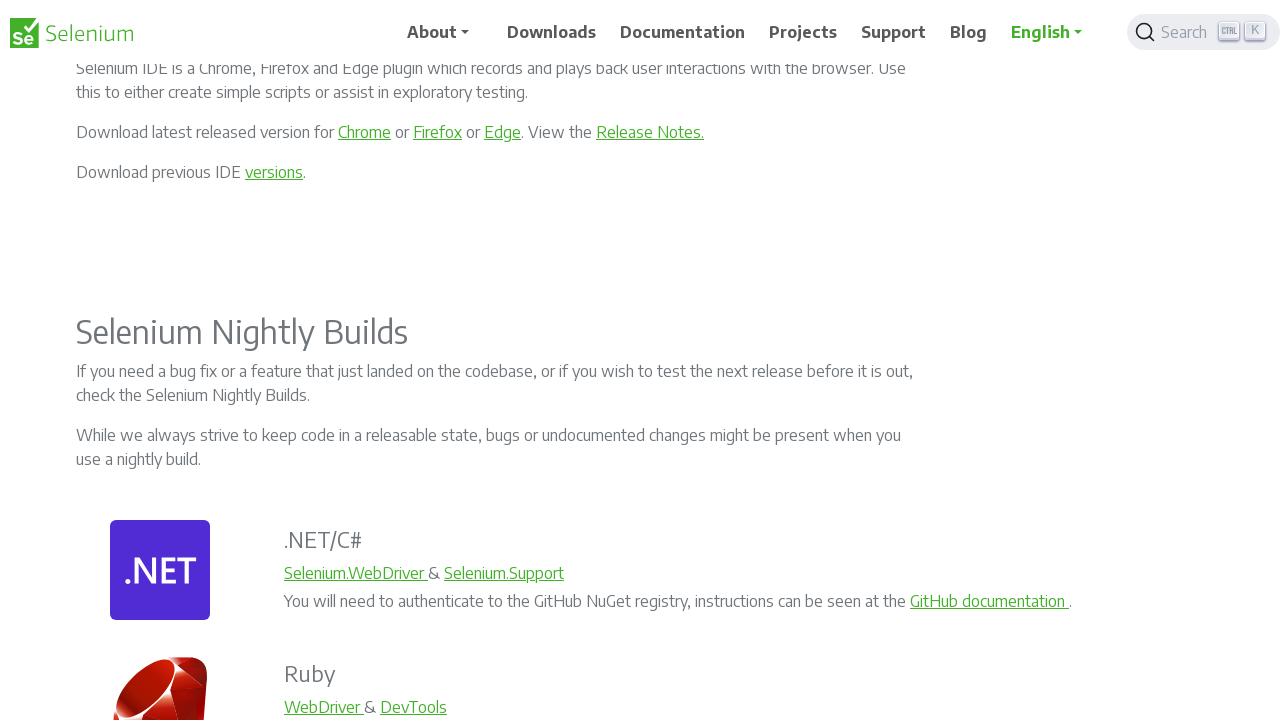

Pressed Page Down 4 times to navigate context menu
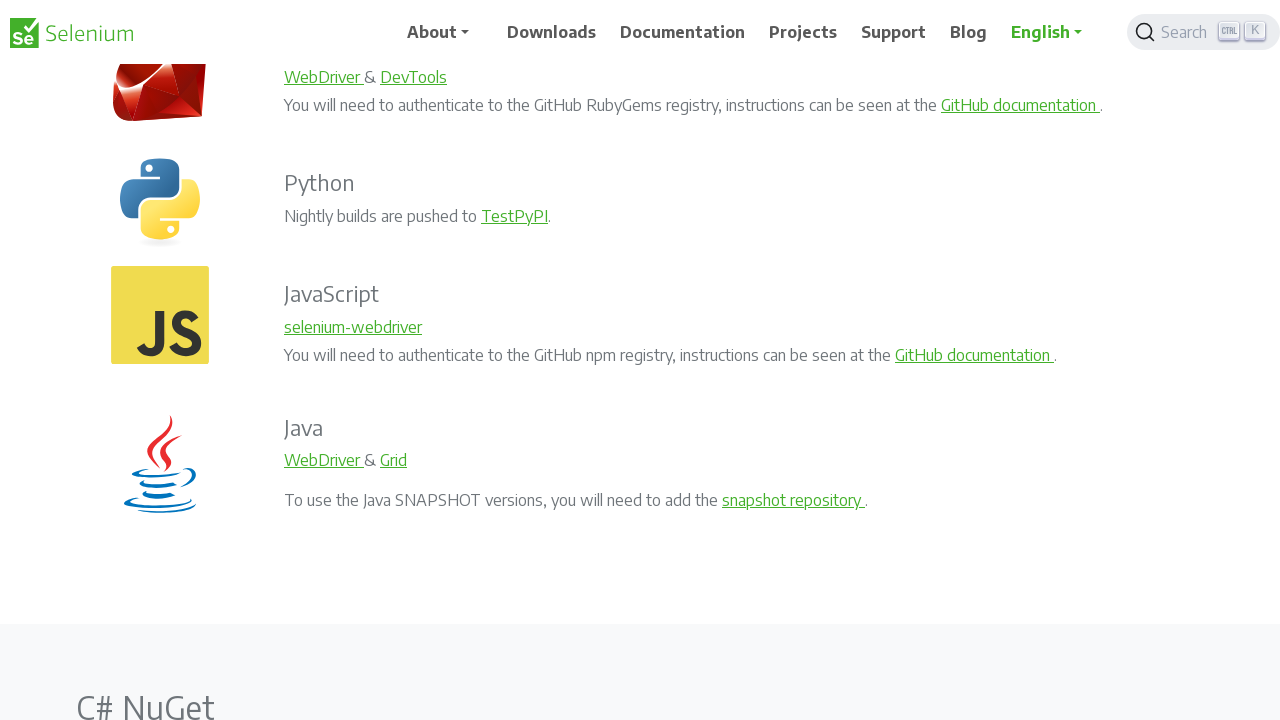

Pressed Page Down 5 times to navigate context menu
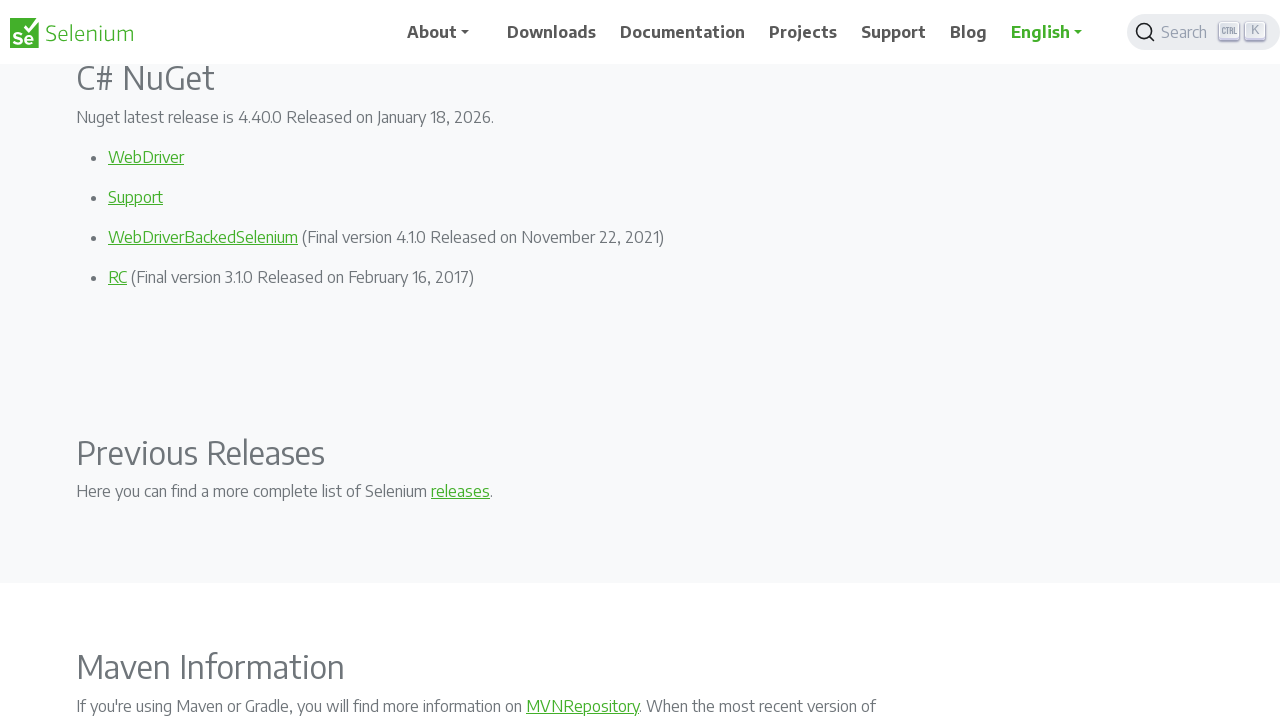

Pressed Page Down 6 times to navigate context menu
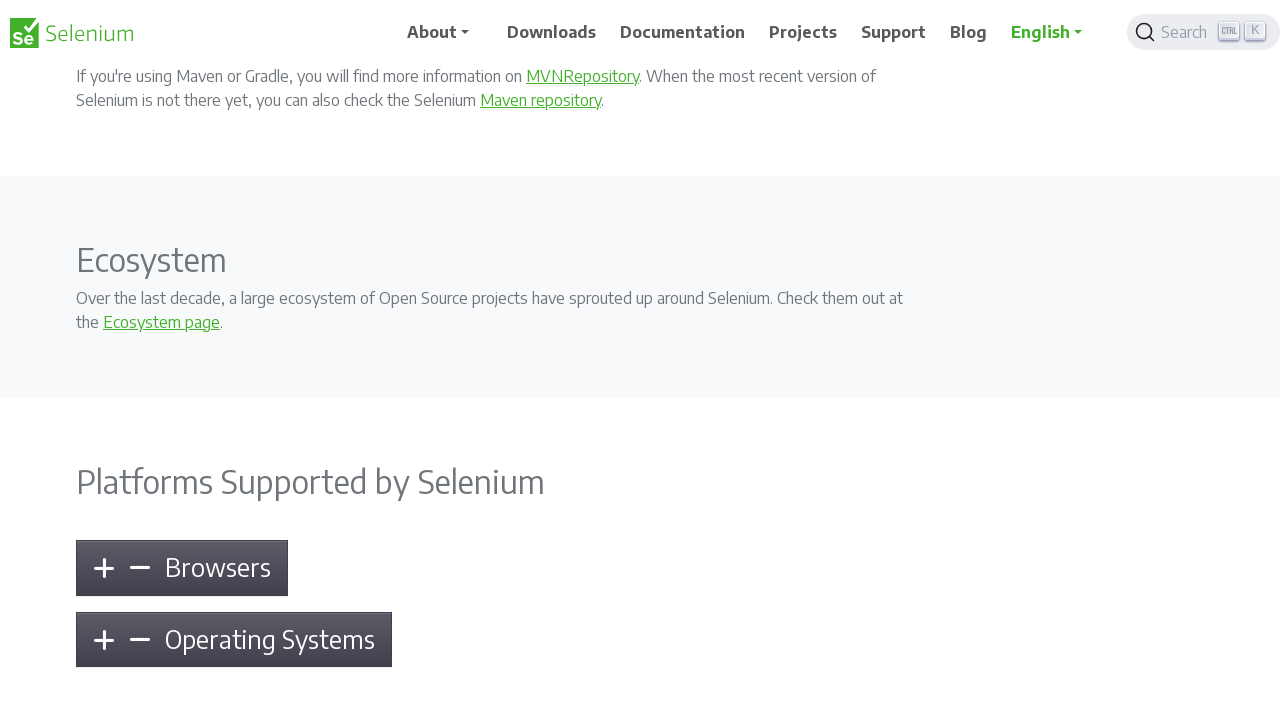

Pressed Page Down 7 times to navigate context menu
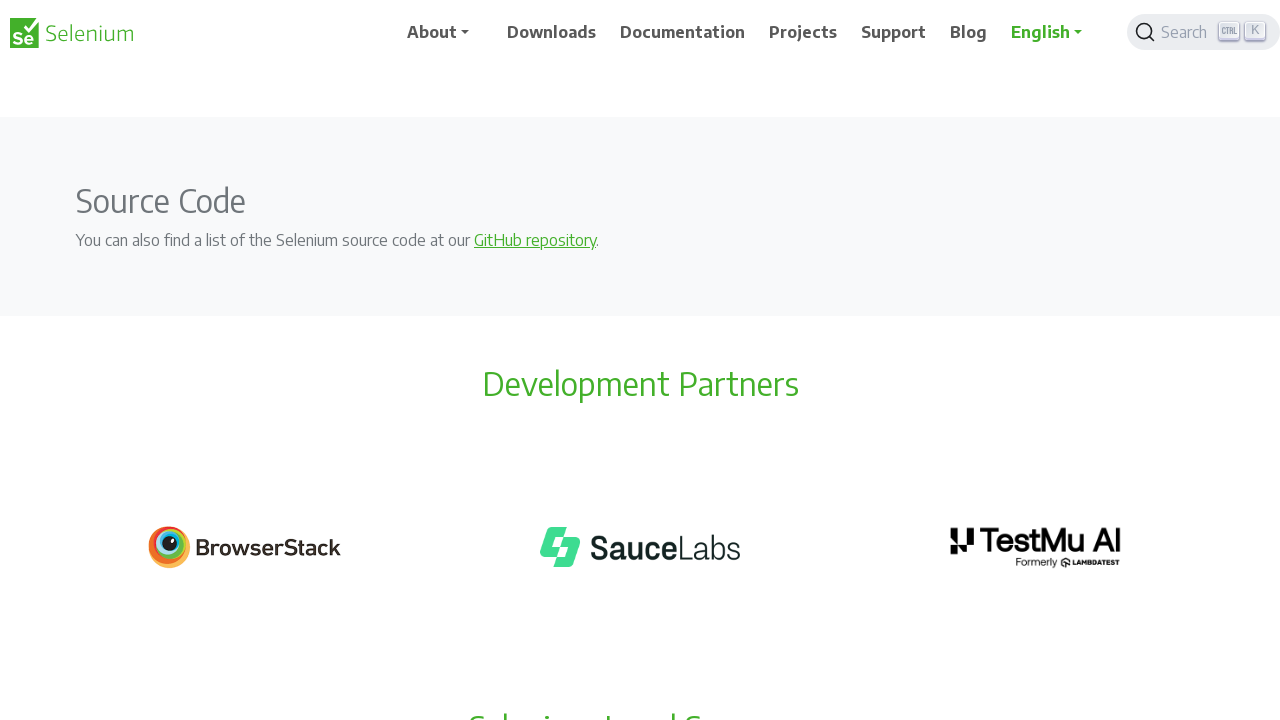

Pressed Page Down 8 times to navigate context menu
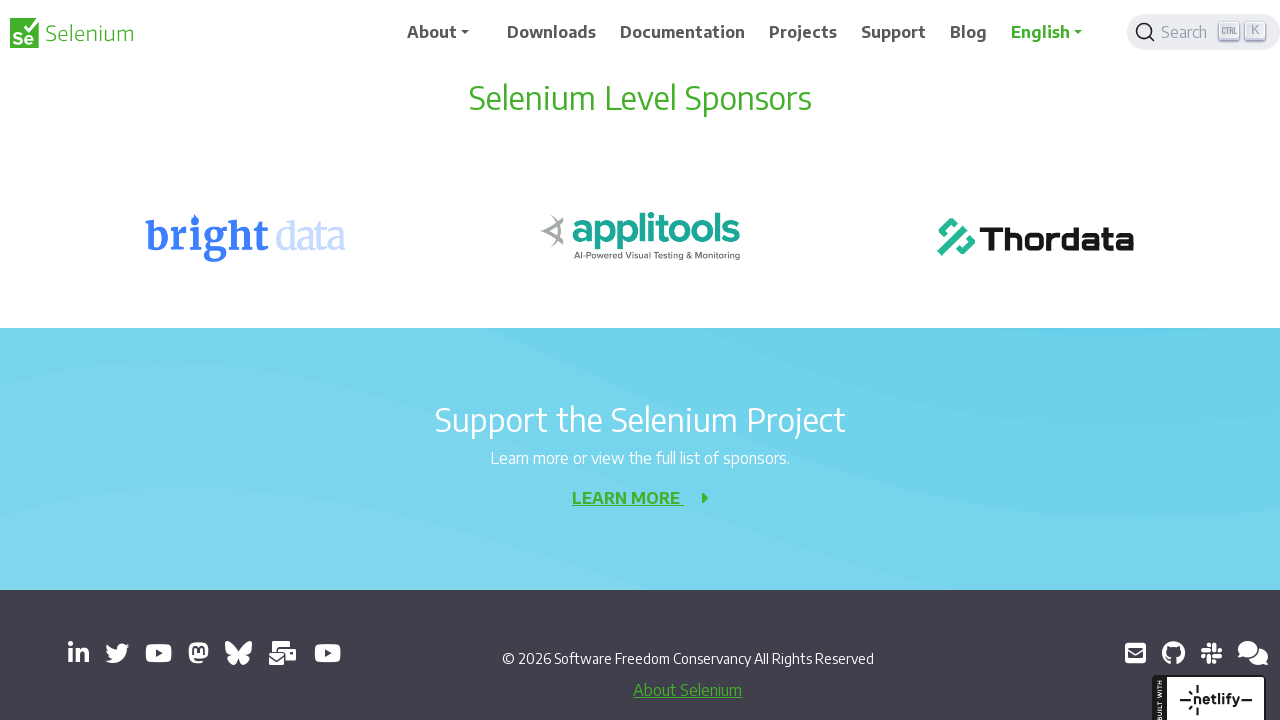

Pressed Page Down 9 times to navigate context menu
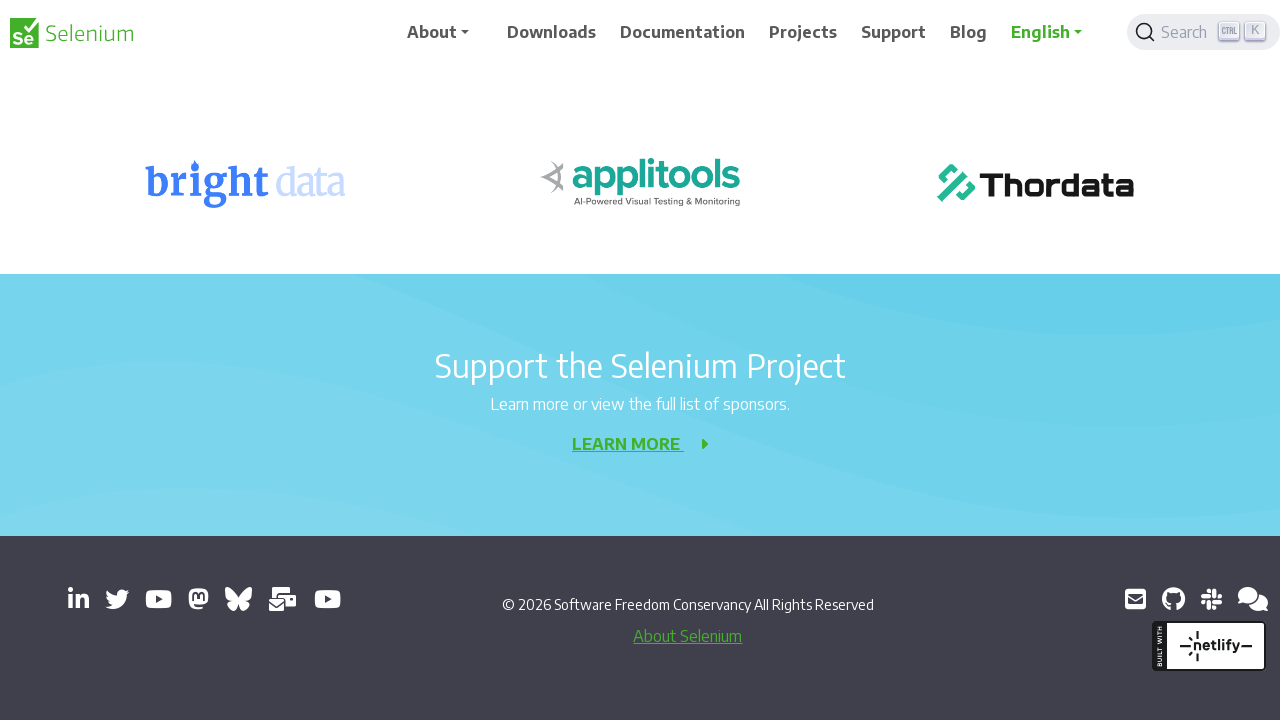

Pressed Page Down 10 times to navigate context menu
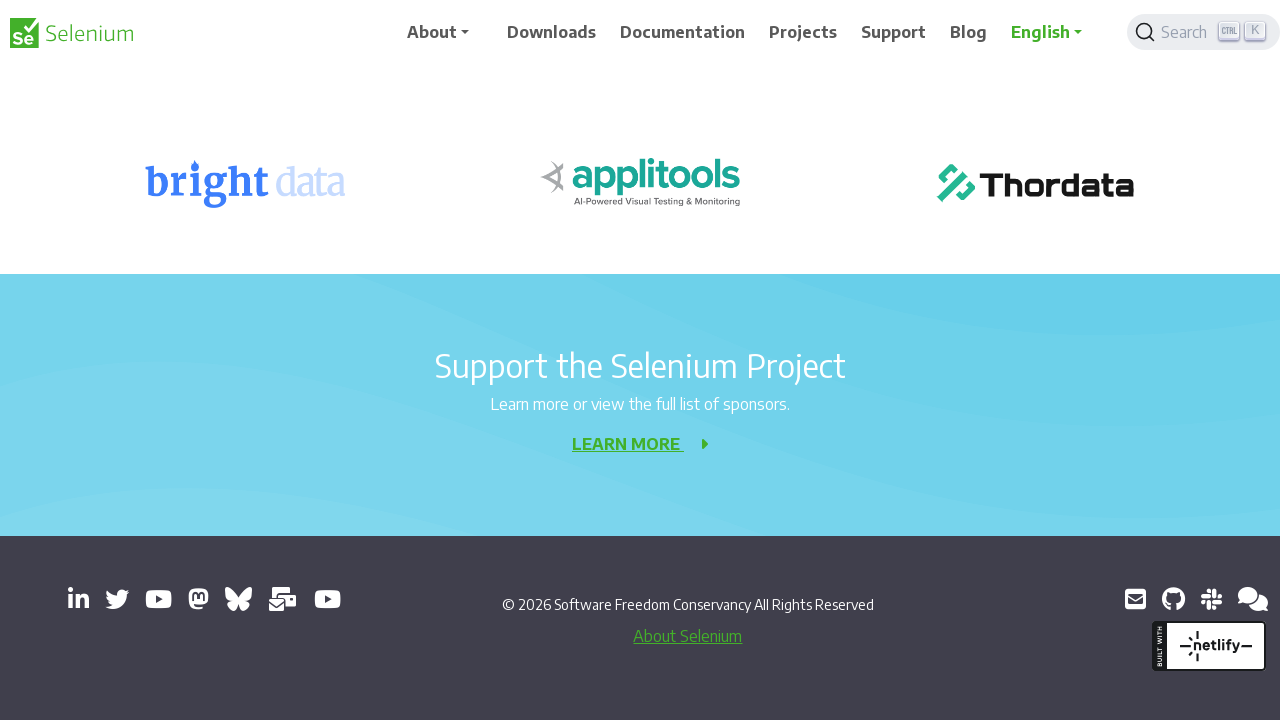

Pressed Enter to confirm context menu selection
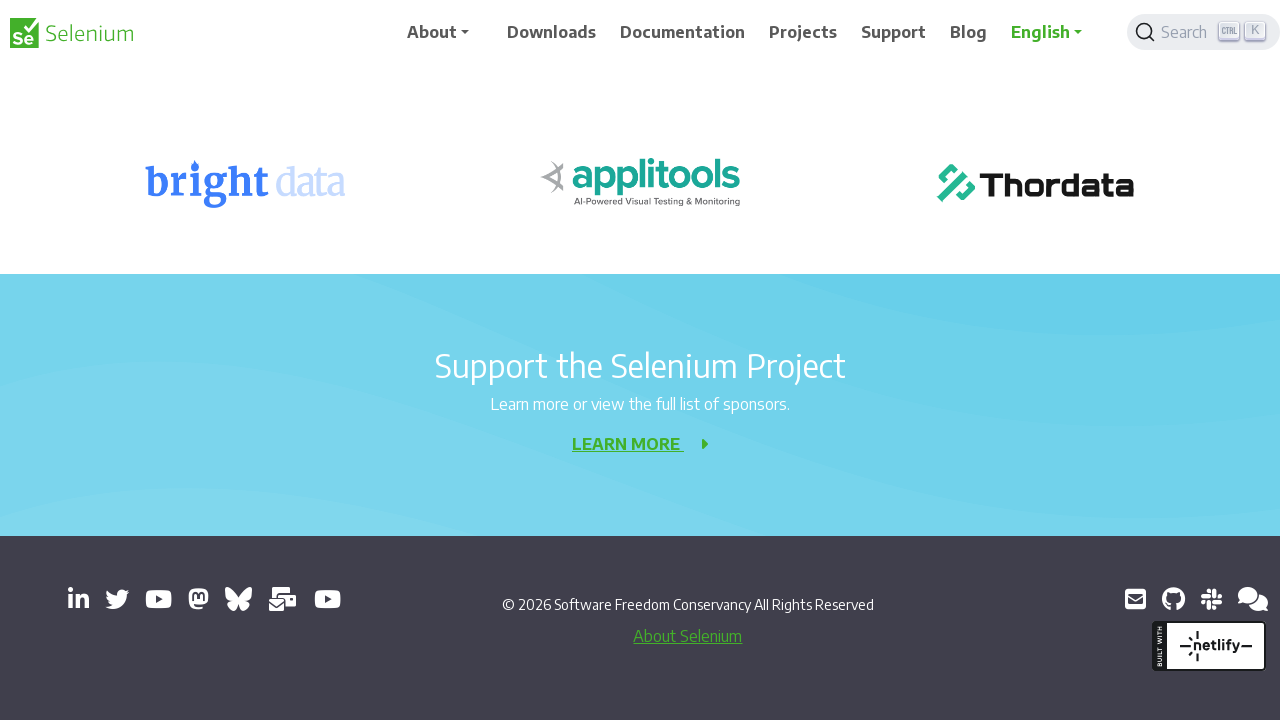

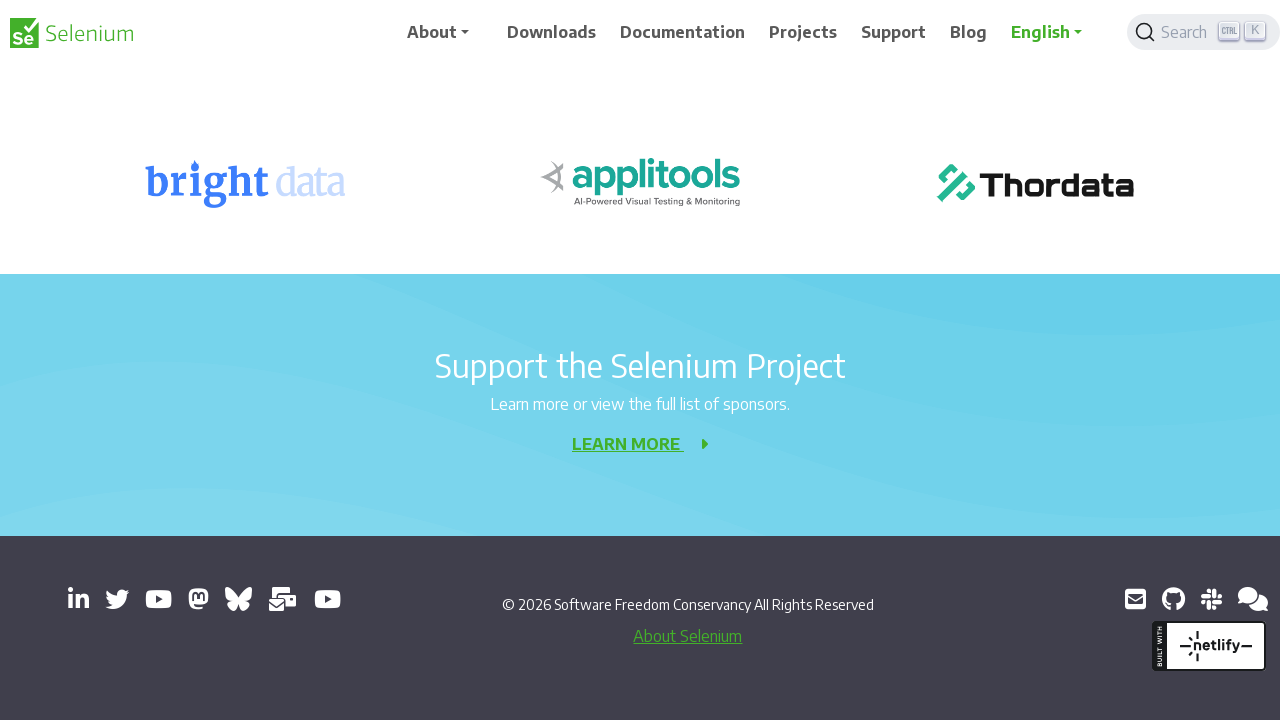